Tests the search functionality on a vegetable/fruit shopping practice site by entering a search term and verifying that products are displayed in the results

Starting URL: https://rahulshettyacademy.com/seleniumPractise/#/

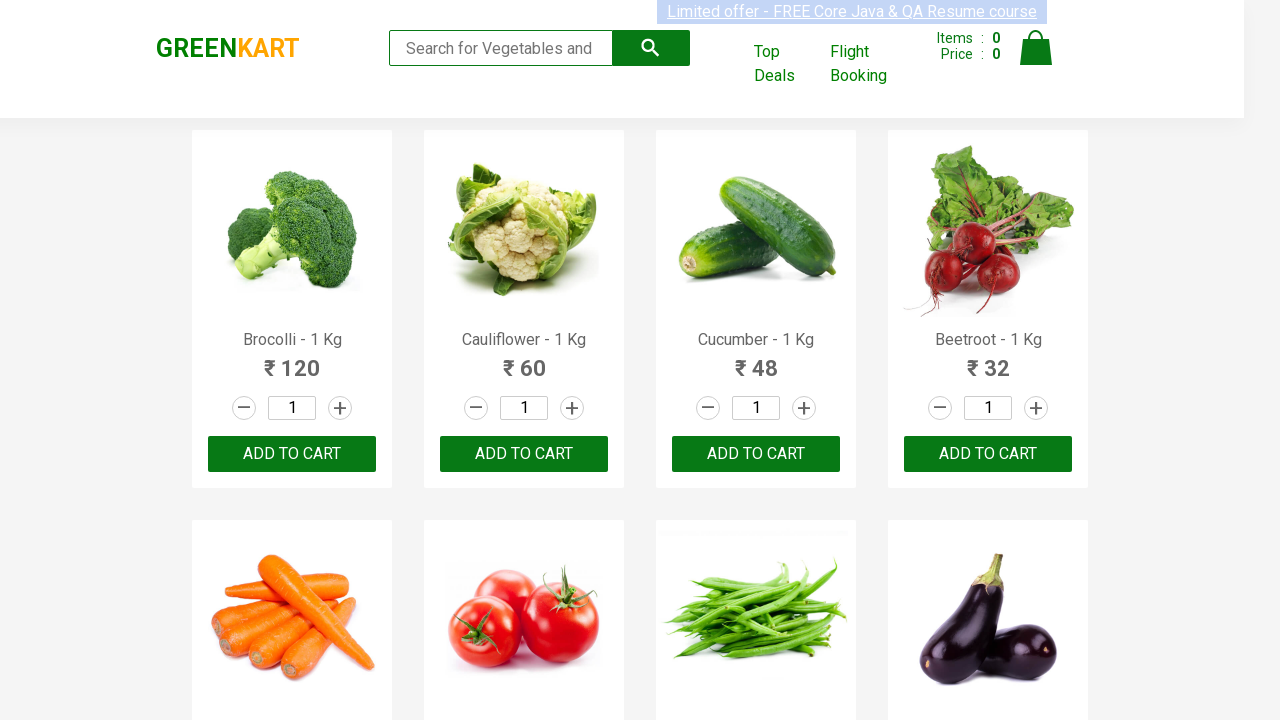

Filled search box with 'ber' on input[placeholder='Search for Vegetables and Fruits']
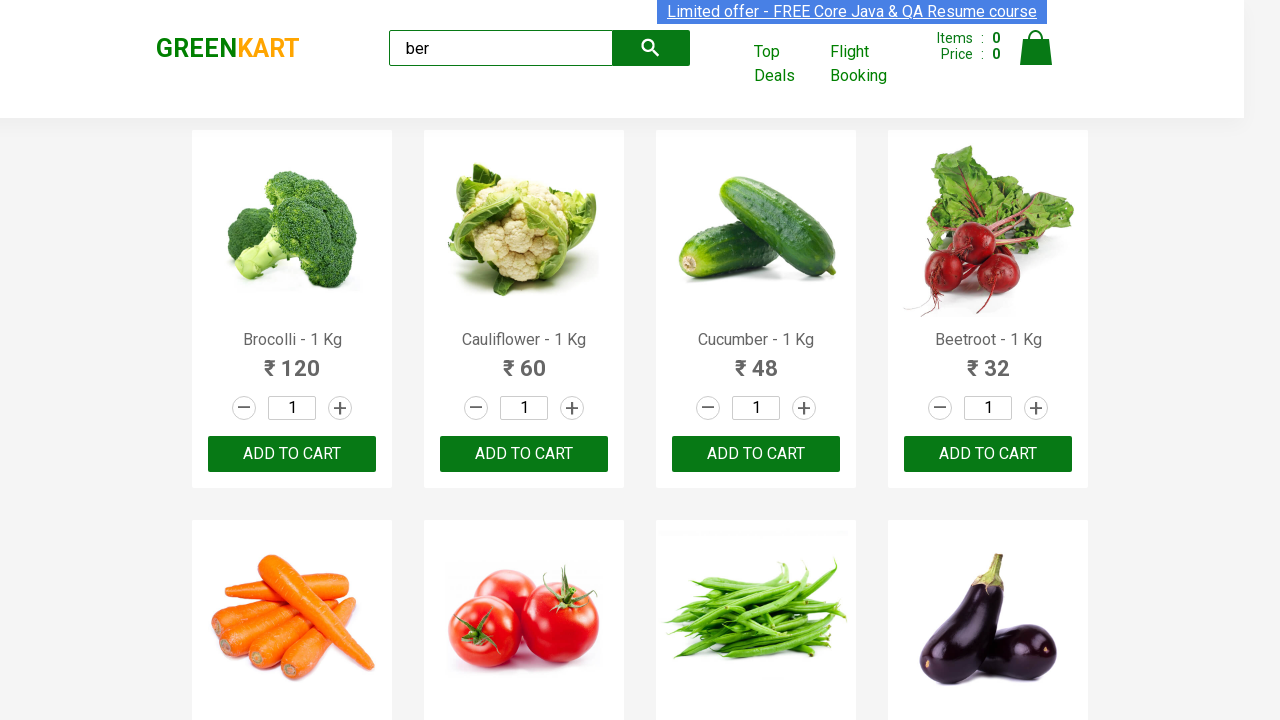

Products container loaded
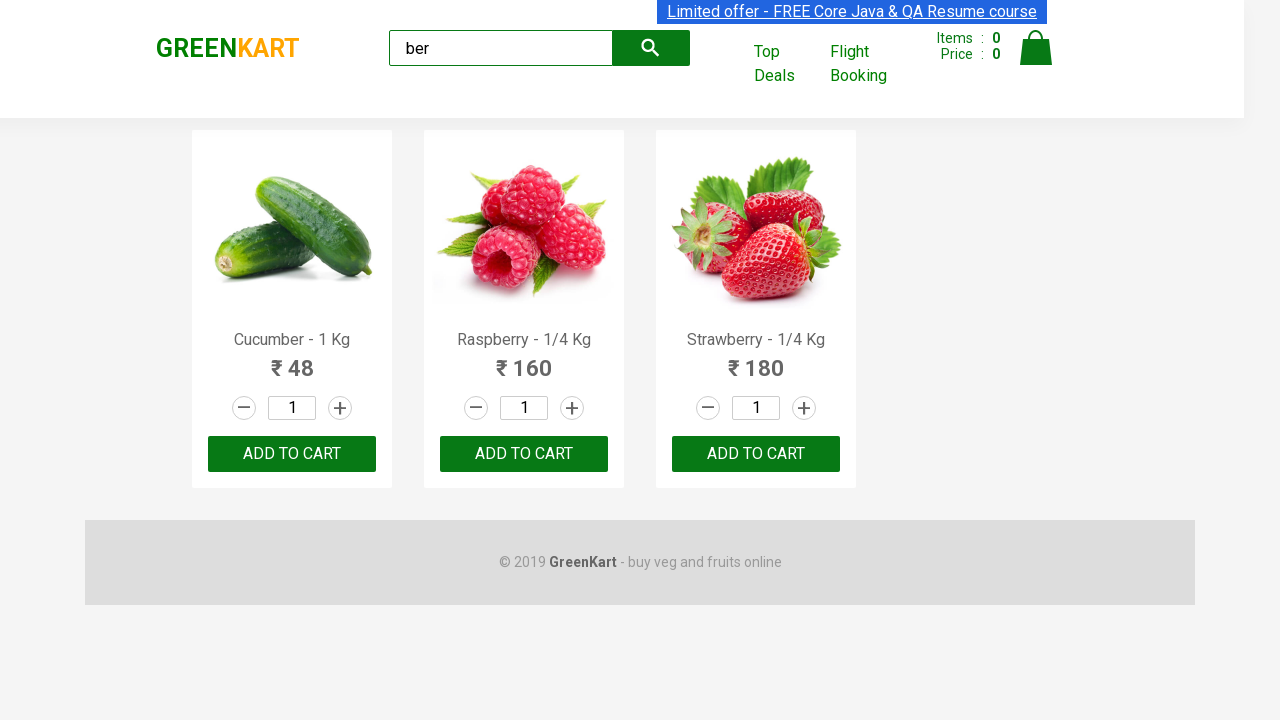

Retrieved products list with 1 items
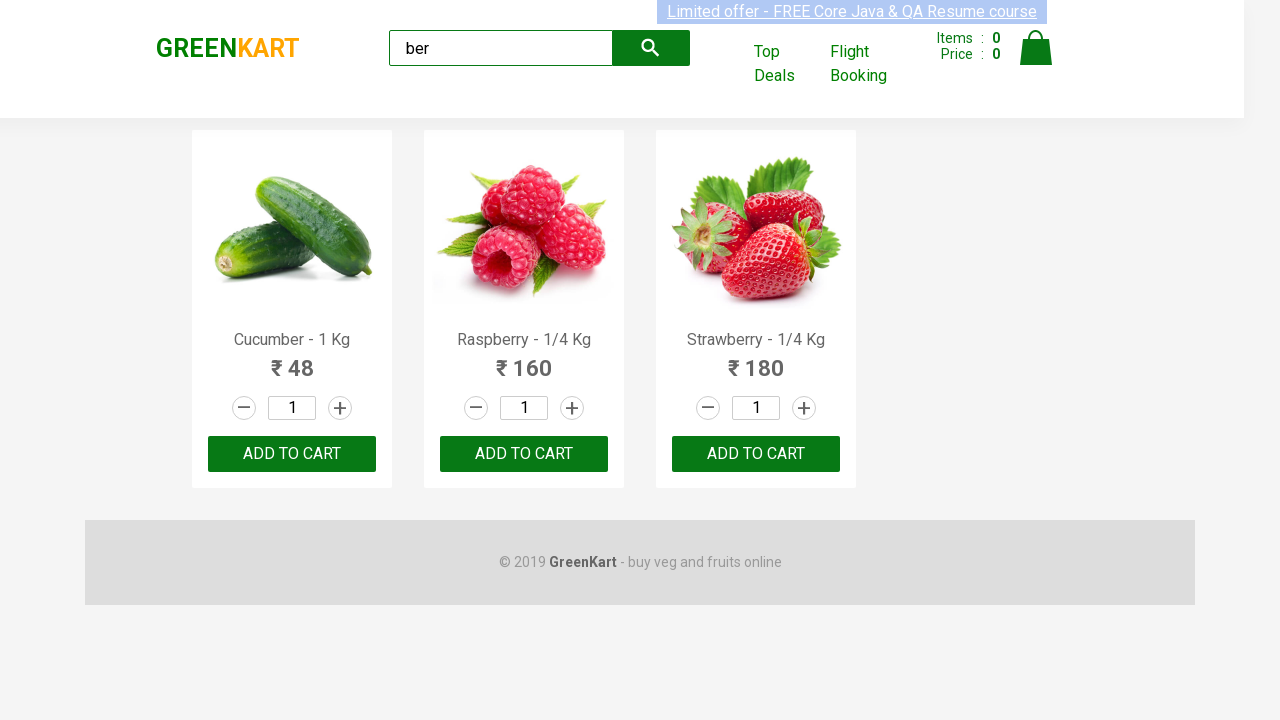

Verified that at least one product is displayed in search results
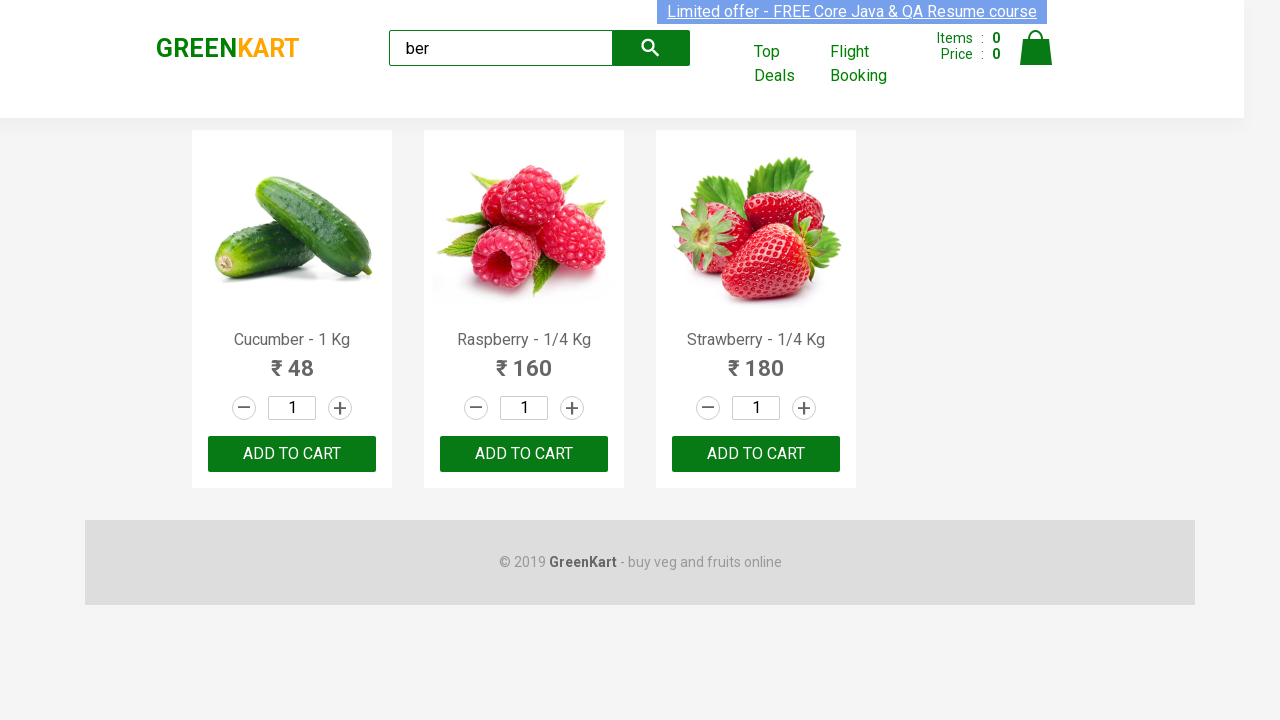

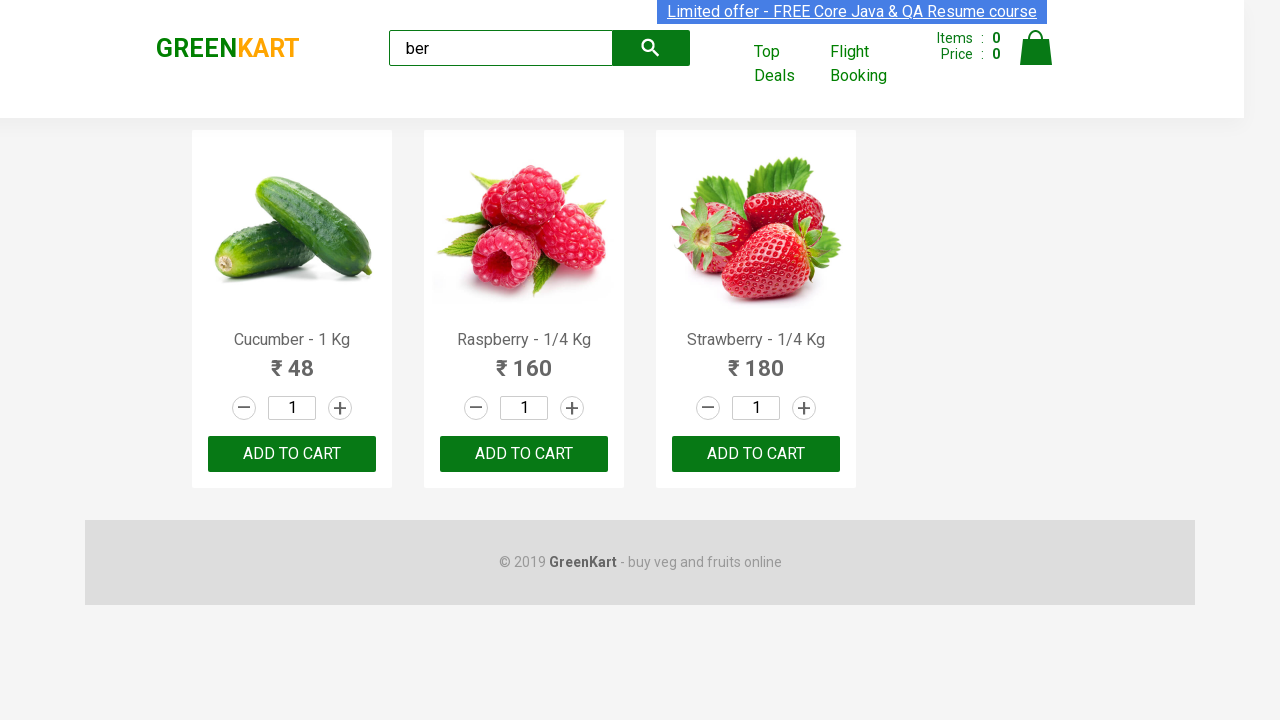